Tests dropdown selection functionality on OrangeHRM's demo booking page by selecting a country from a dropdown menu

Starting URL: https://www.orangehrm.com/en/book-a-free-demo/

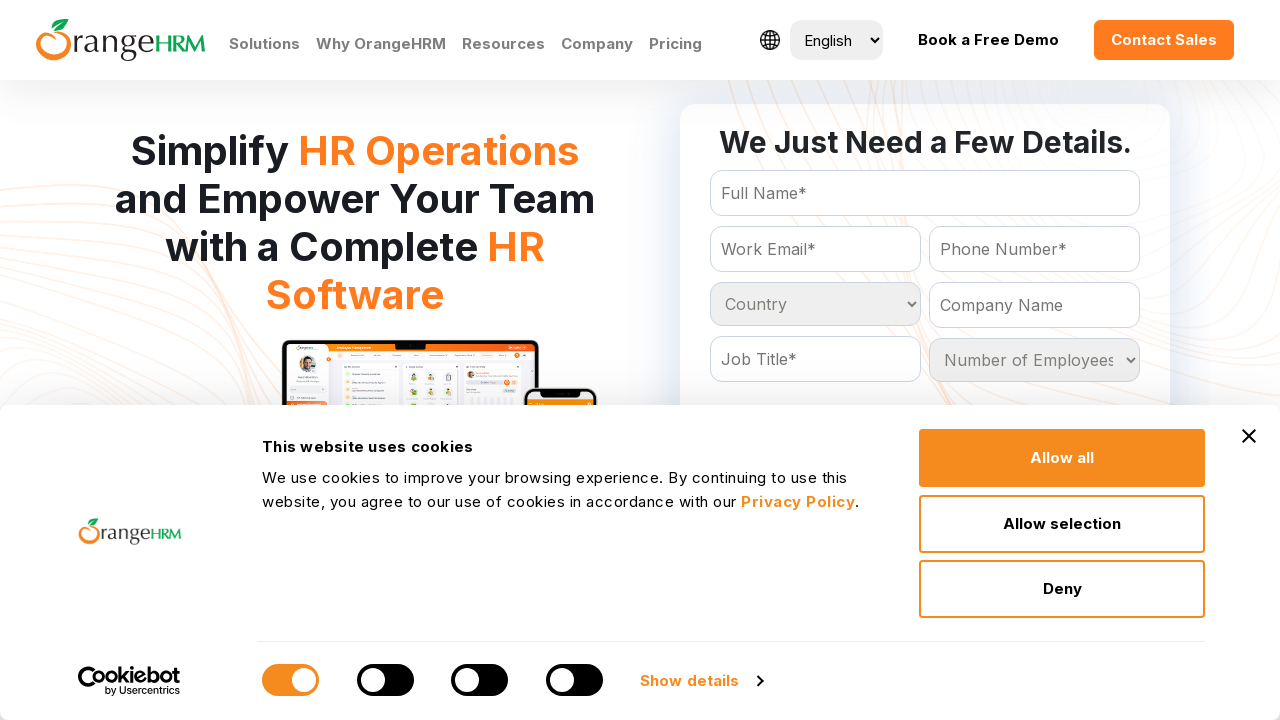

Country dropdown selector became visible
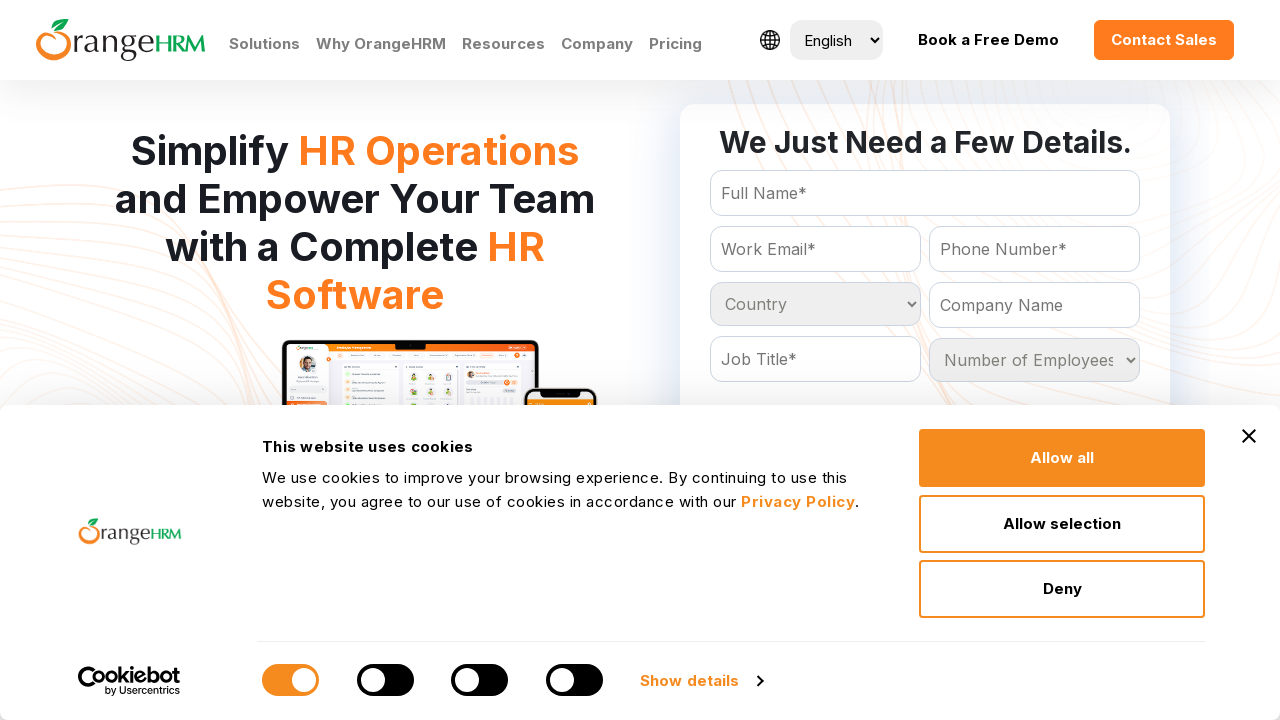

Selected 'Canada' from the country dropdown menu on #Form_getForm_Country
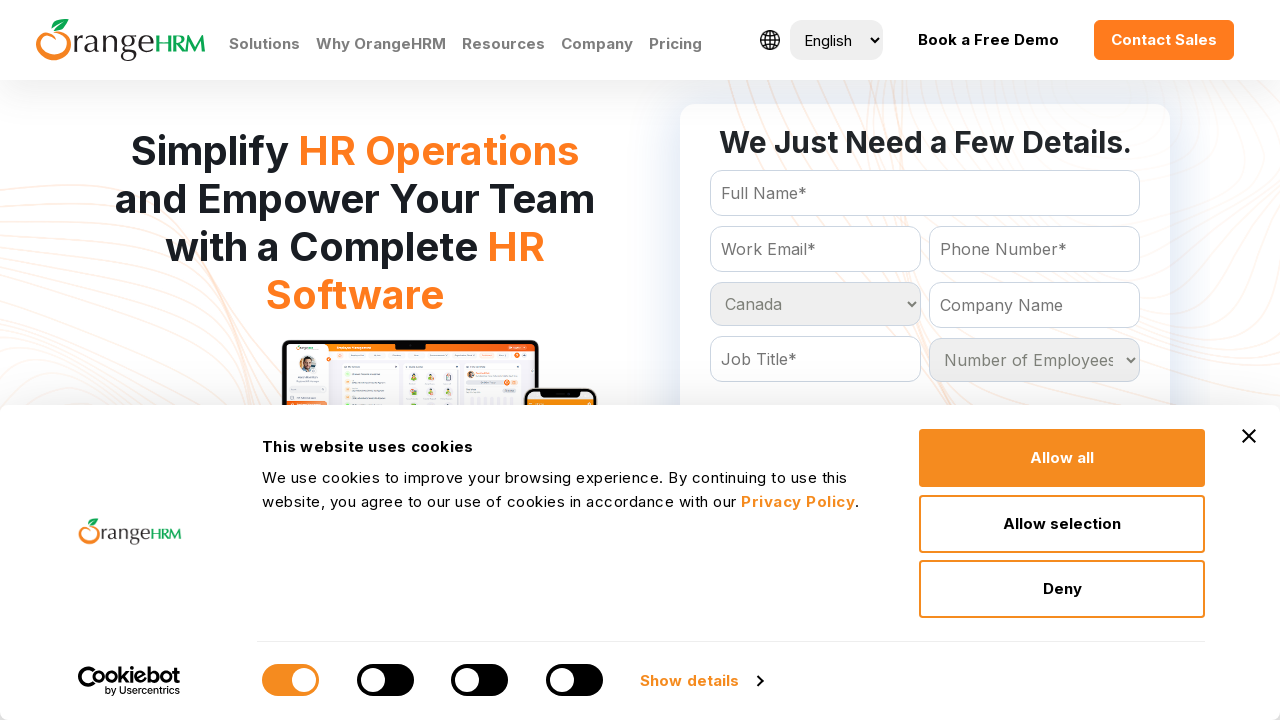

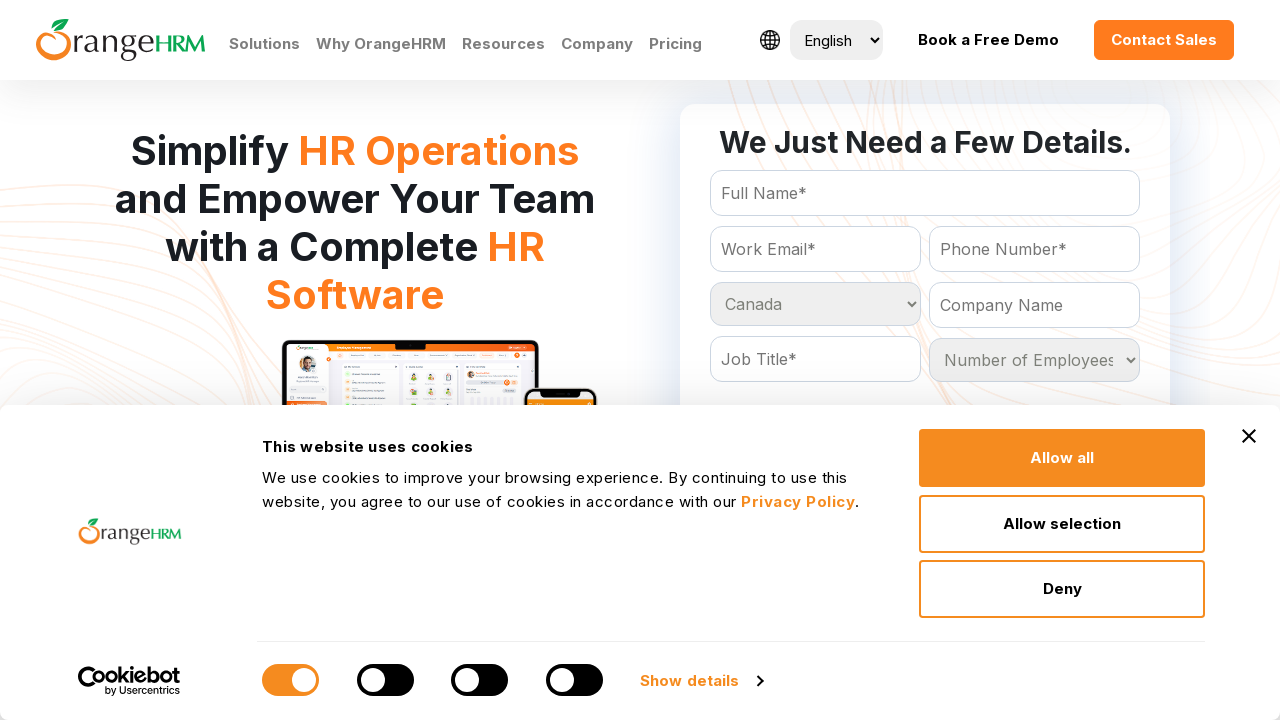